Tests JavaScript alert handling by clicking a button that triggers a JS alert and then accepting the alert dialog

Starting URL: https://the-internet.herokuapp.com/javascript_alerts

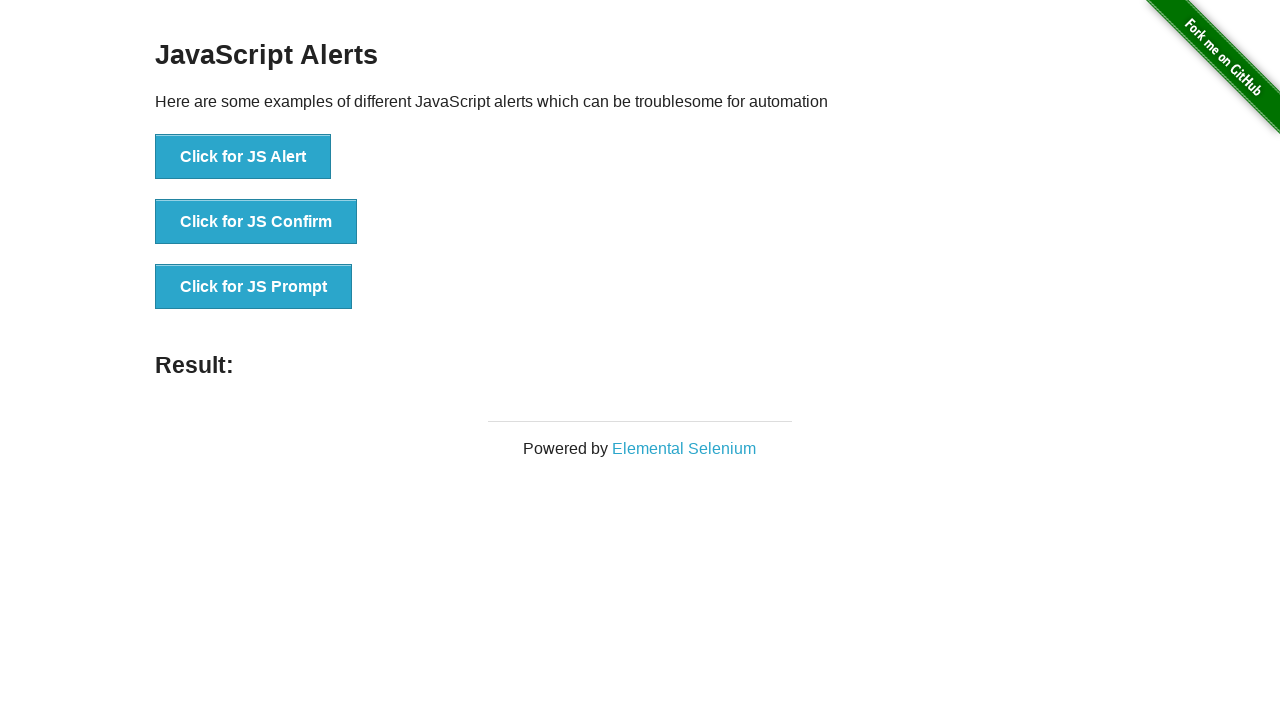

Clicked the 'Click for JS Alert' button at (243, 157) on xpath=//button[text()='Click for JS Alert']
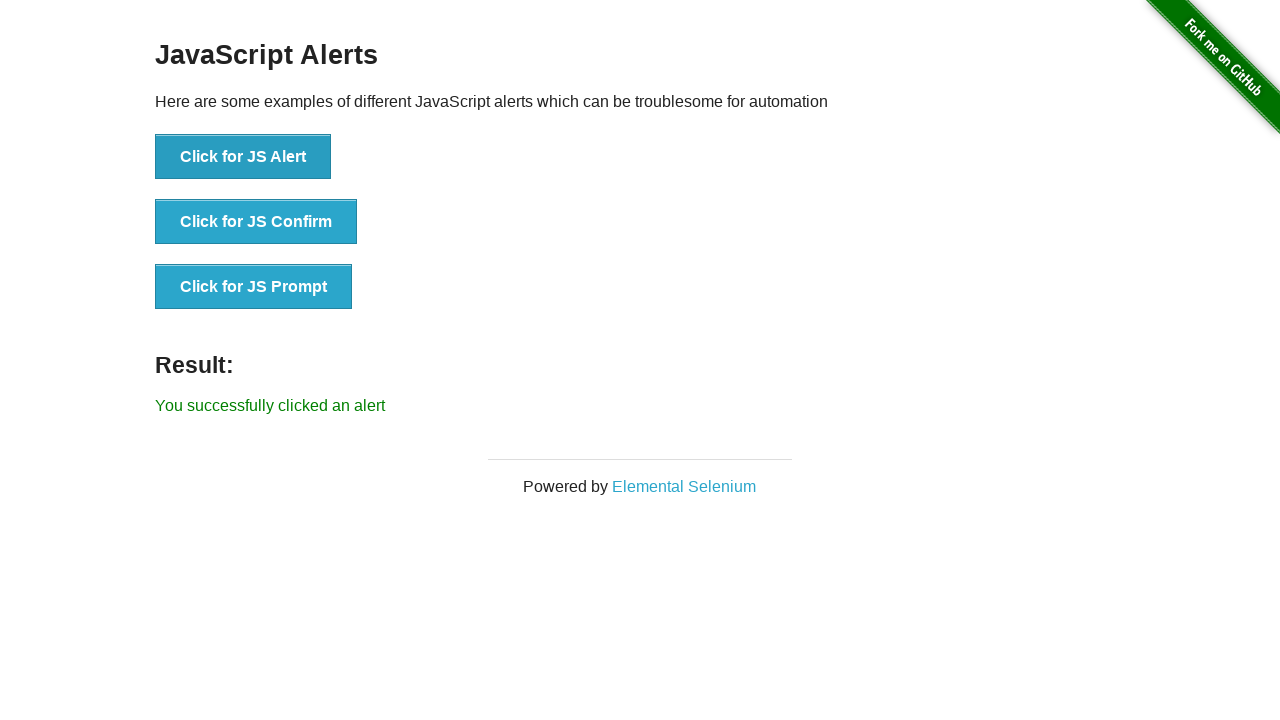

Set up dialog handler to accept alerts
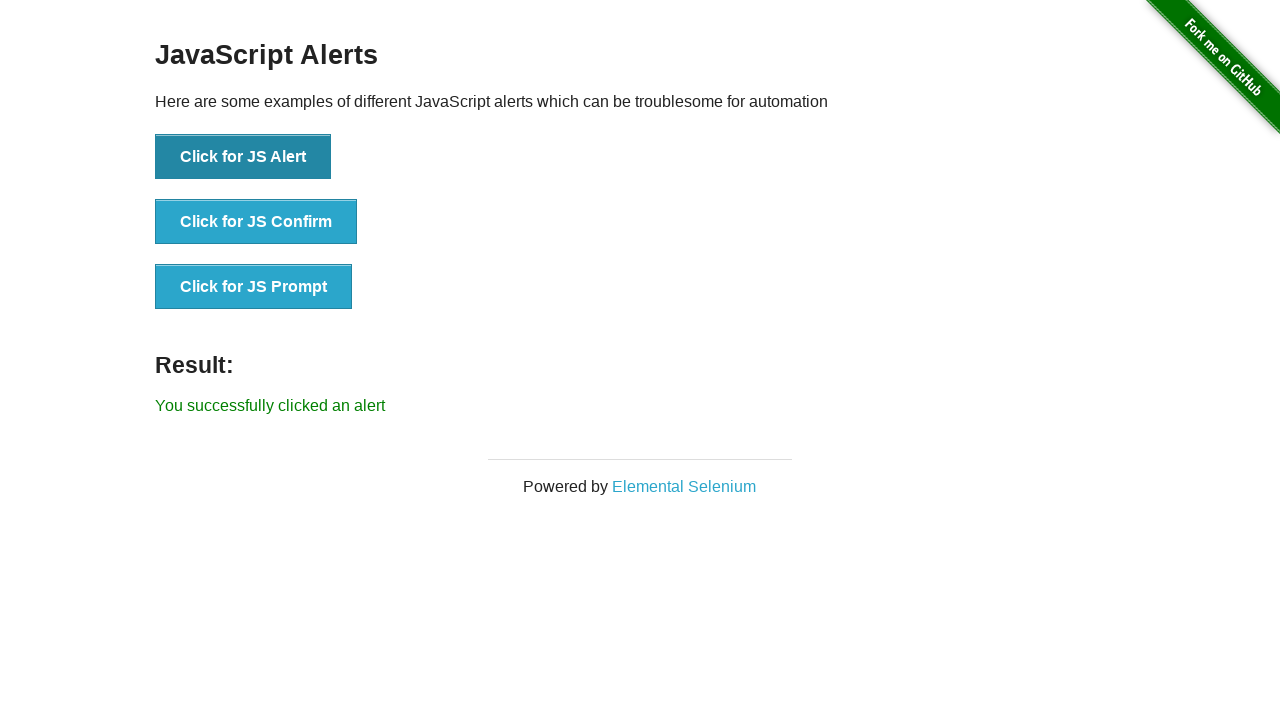

Set up one-time dialog handler to accept the next alert
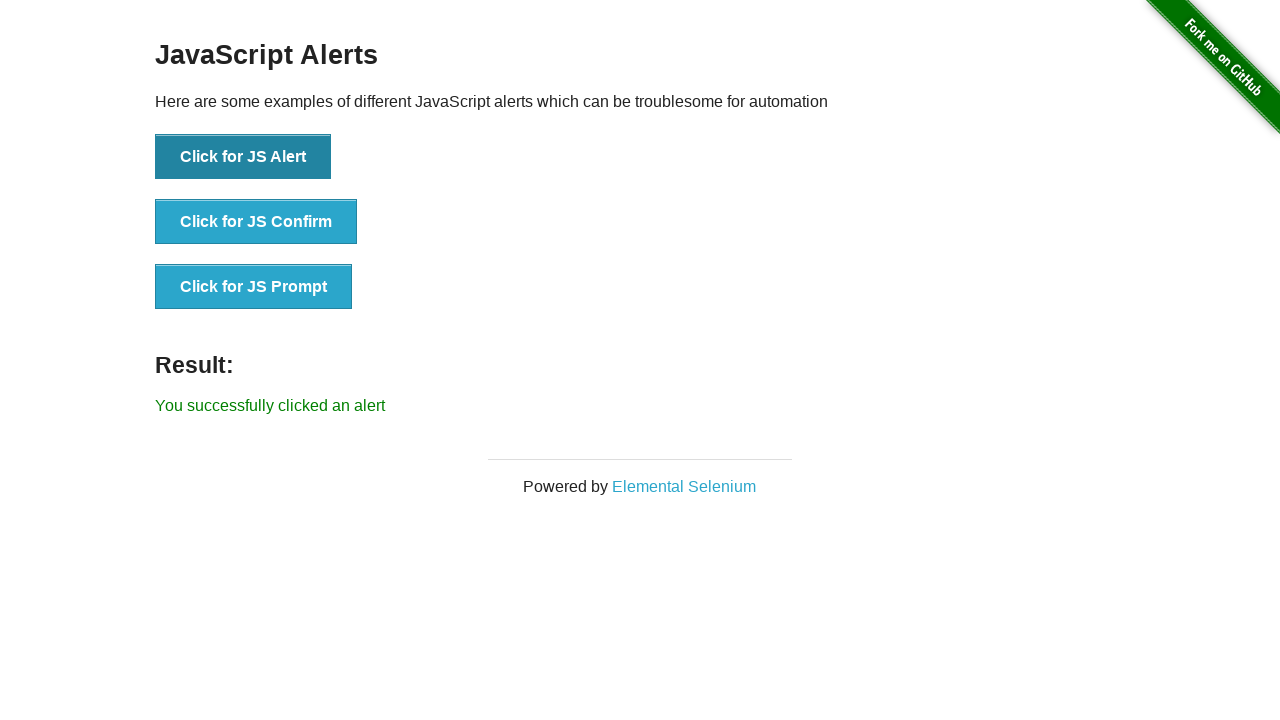

Clicked the 'Click for JS Alert' button and accepted the alert dialog at (243, 157) on xpath=//button[text()='Click for JS Alert']
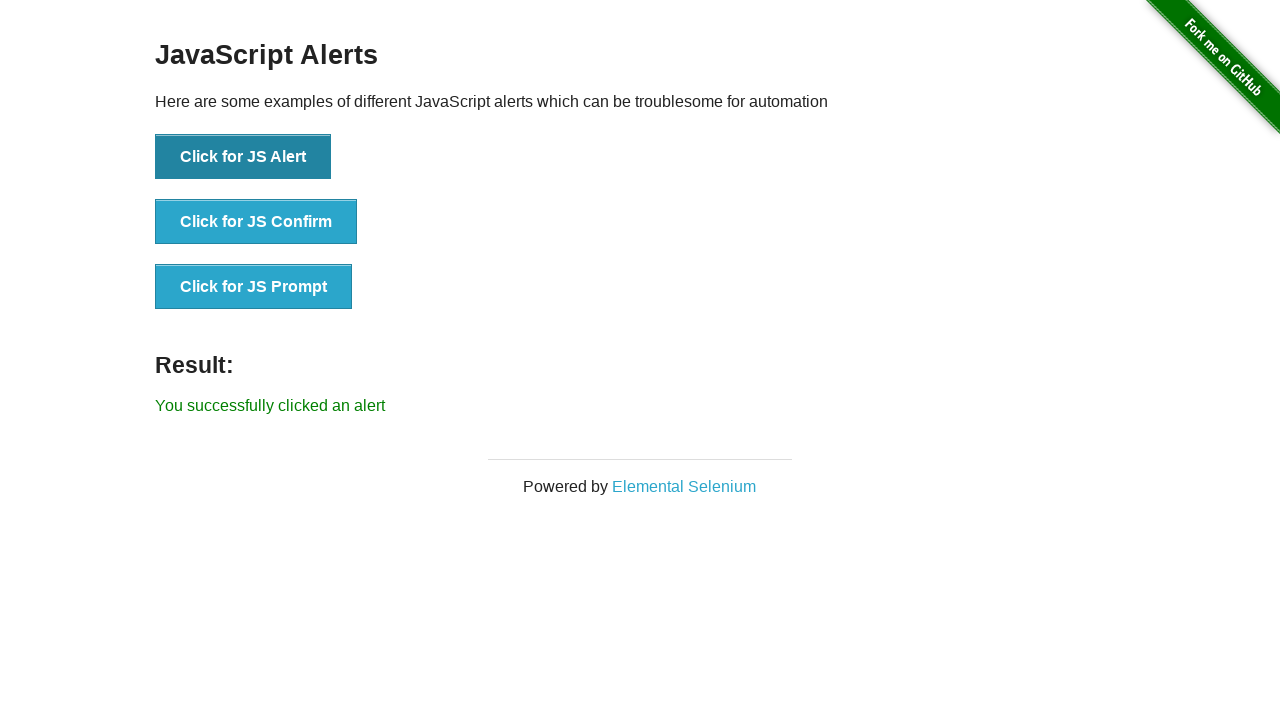

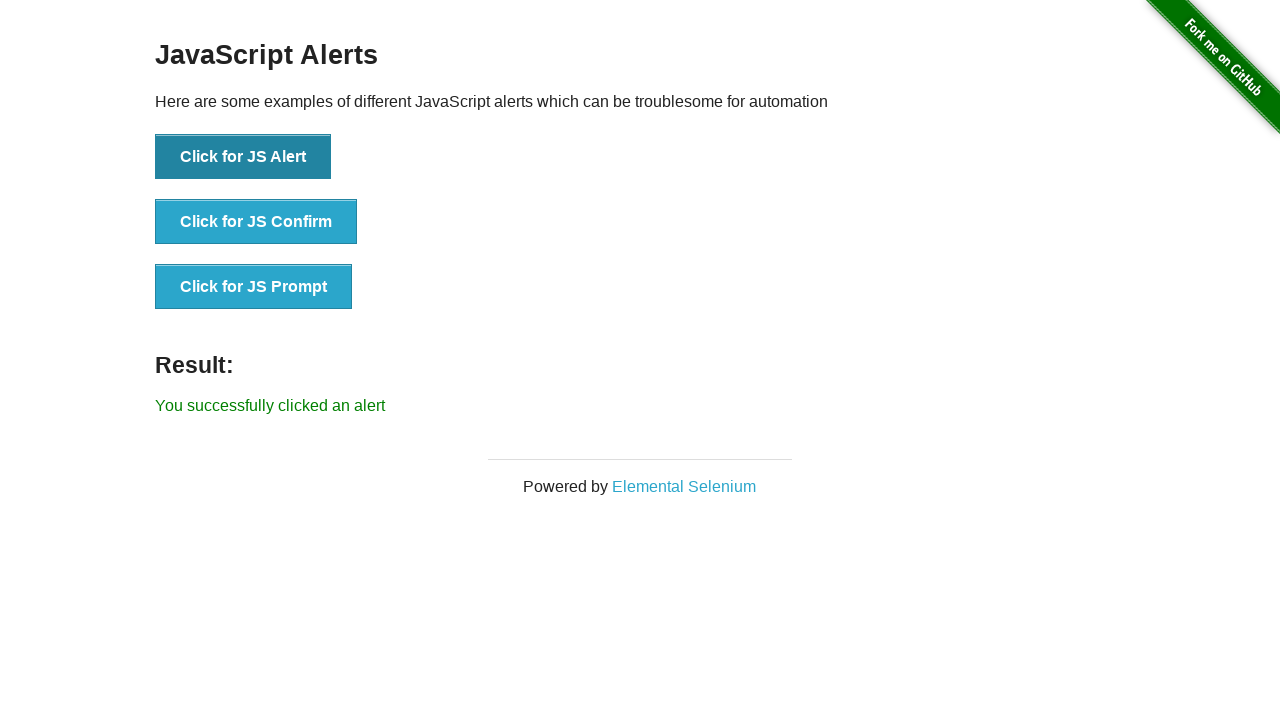